Tests JavaScript confirm dialog by clicking the confirm button, dismissing it, and verifying the result text

Starting URL: https://the-internet.herokuapp.com/javascript_alerts

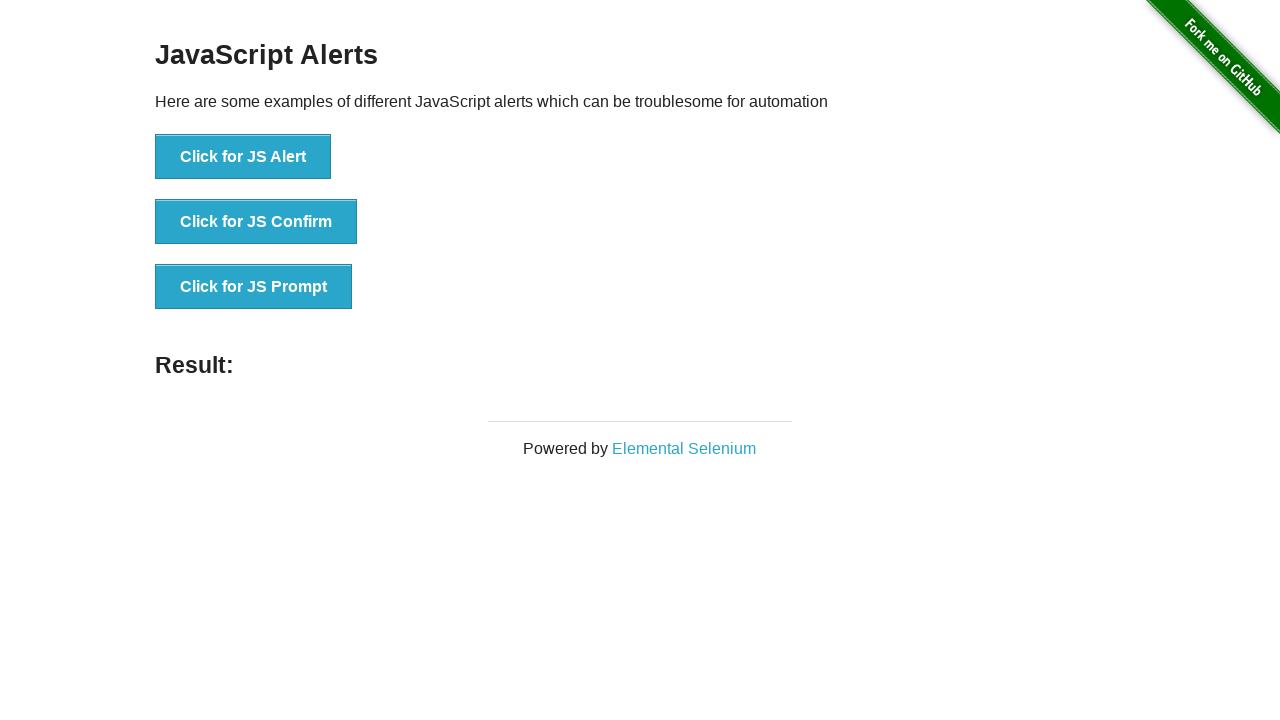

Navigated to JavaScript alerts page
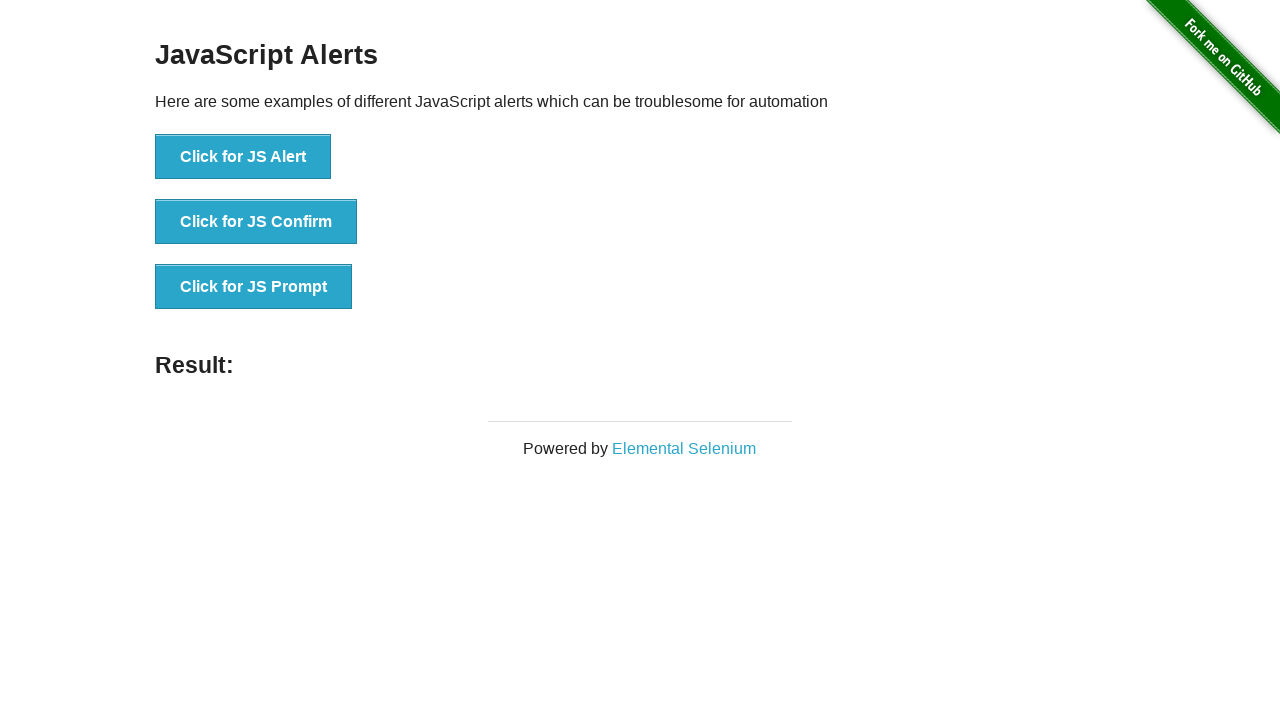

Clicked the JS Confirm button at (256, 222) on text='Click for JS Confirm'
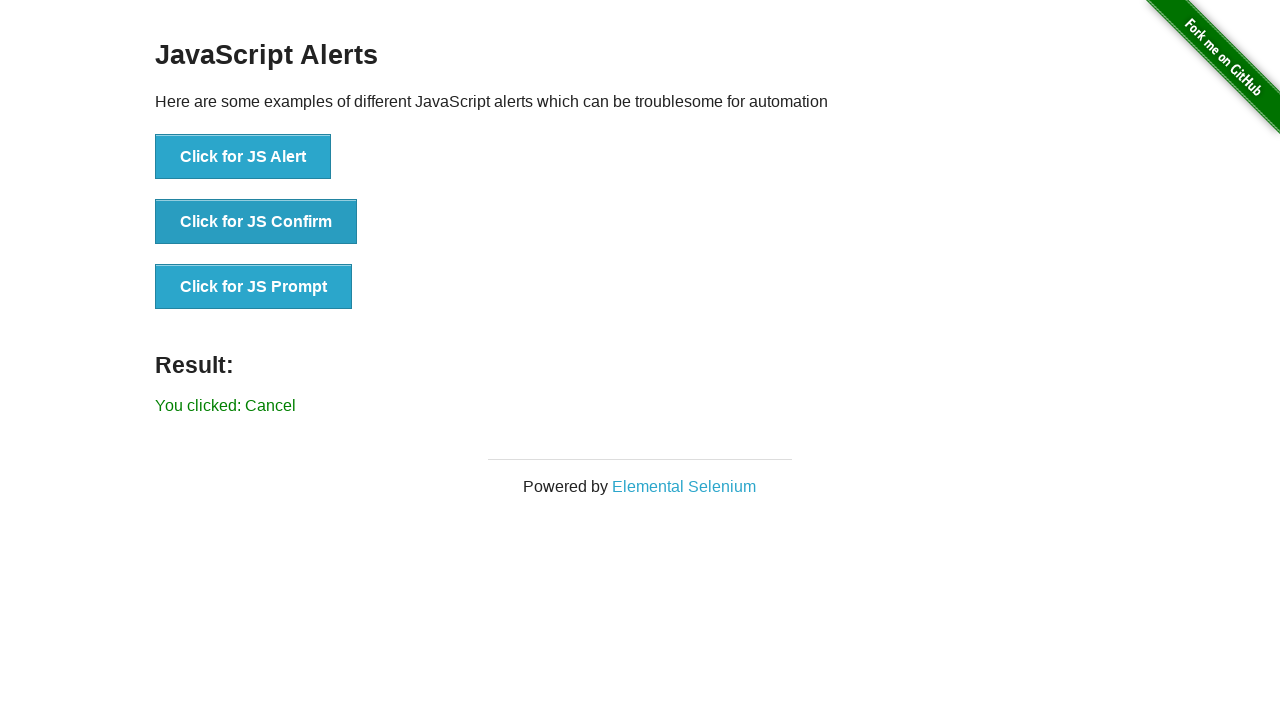

Set up dialog handler to dismiss the confirm dialog
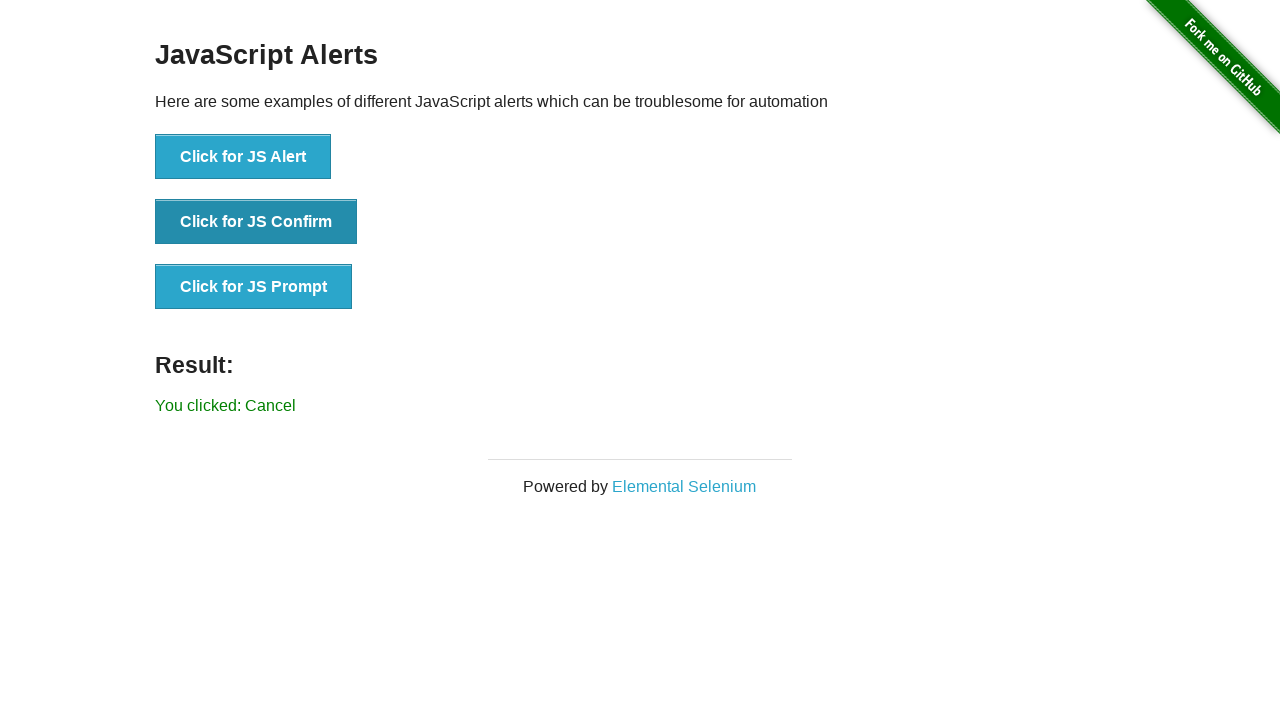

Result text element appeared after dismissing dialog
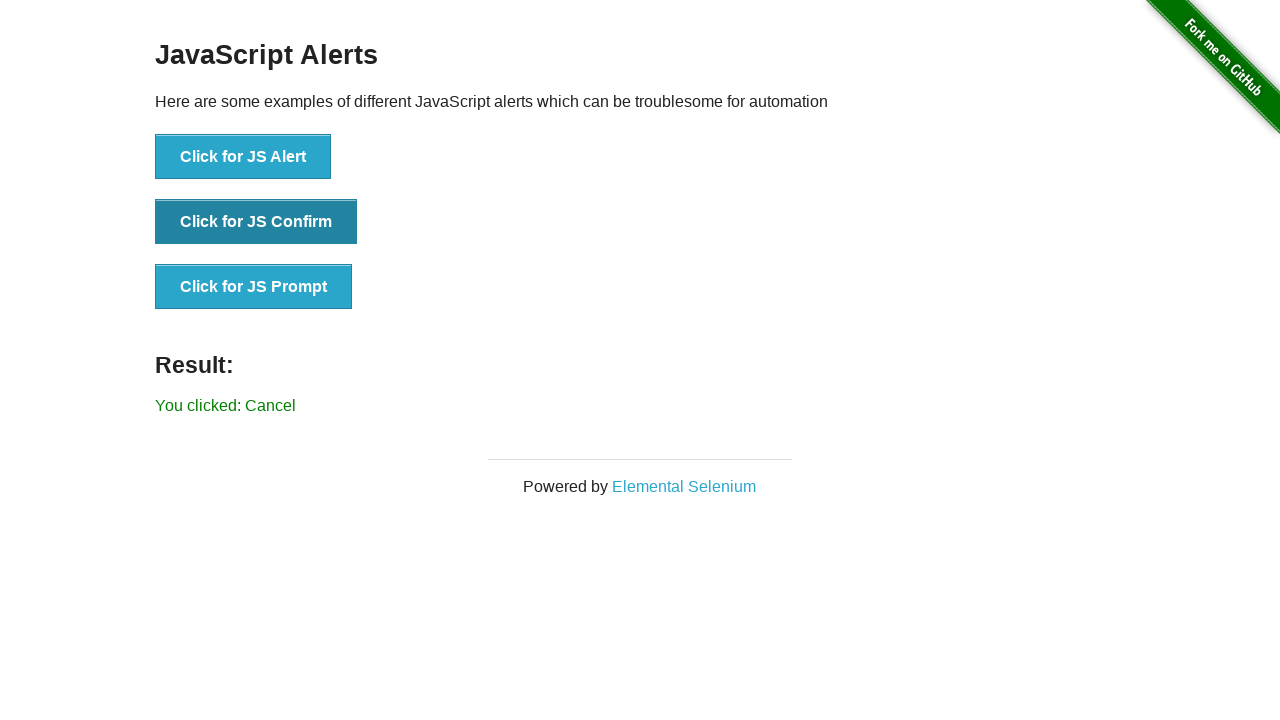

Retrieved result text content
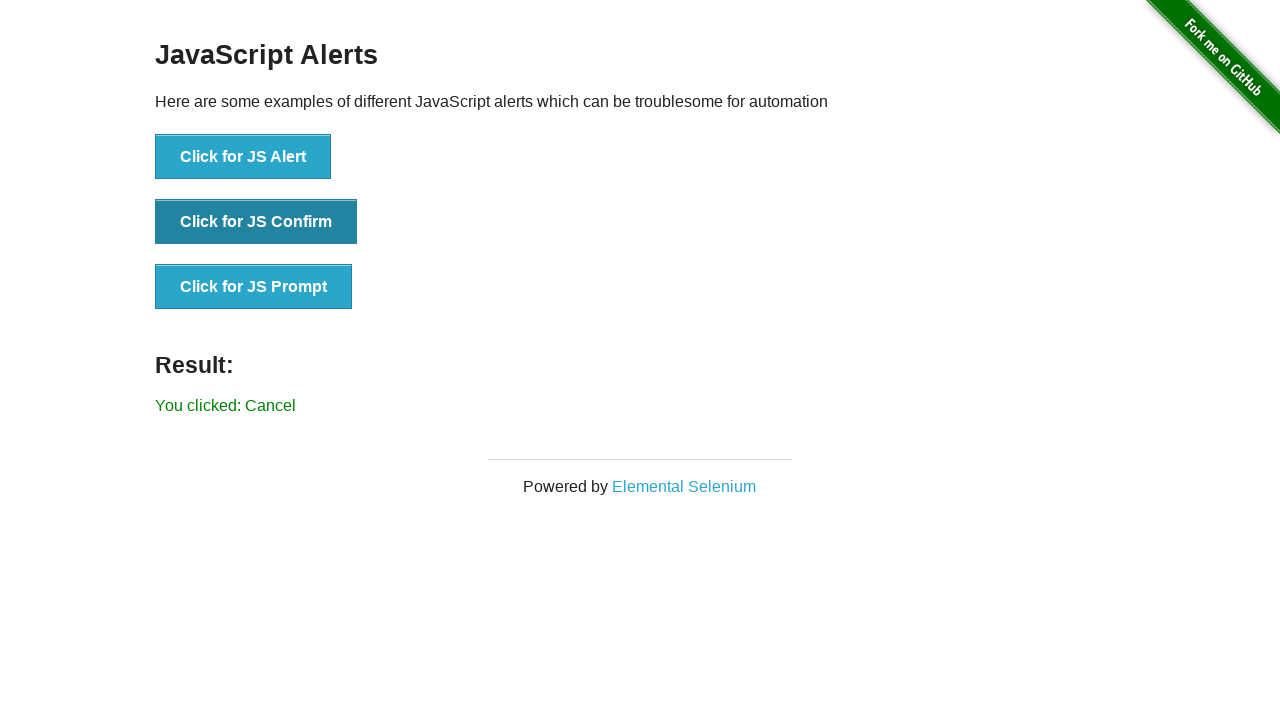

Verified result text equals 'You clicked: Cancel'
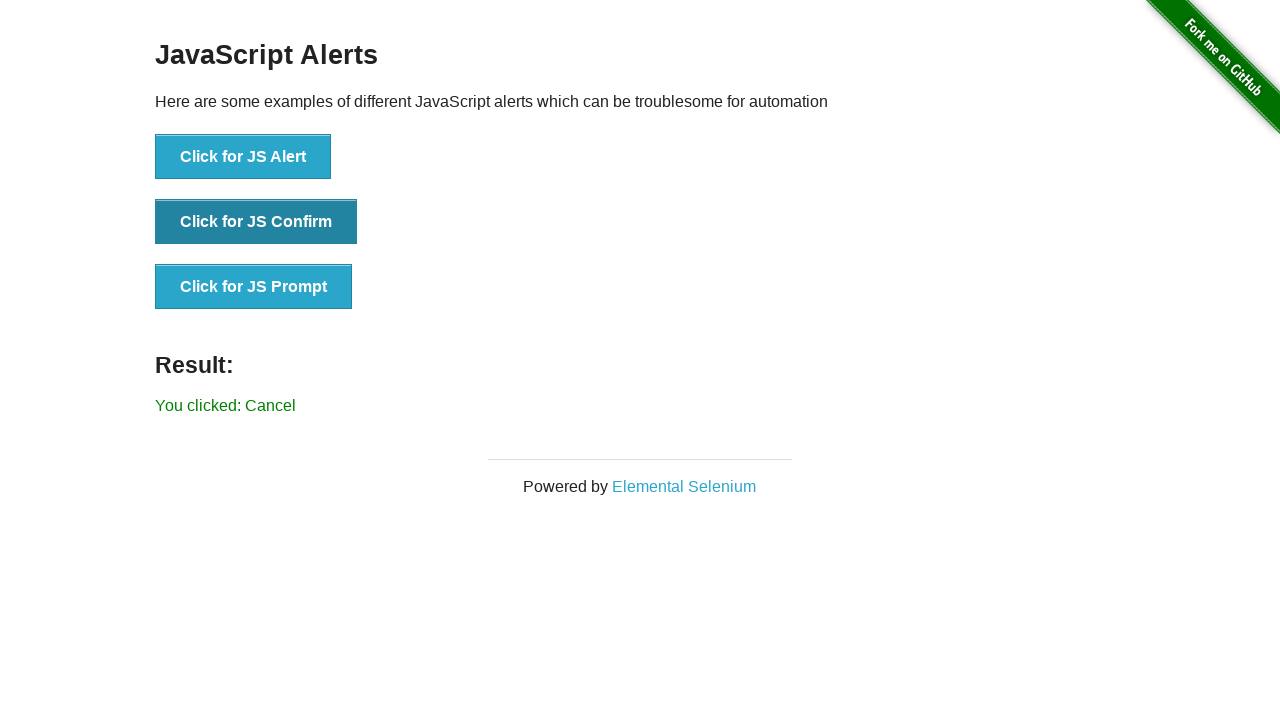

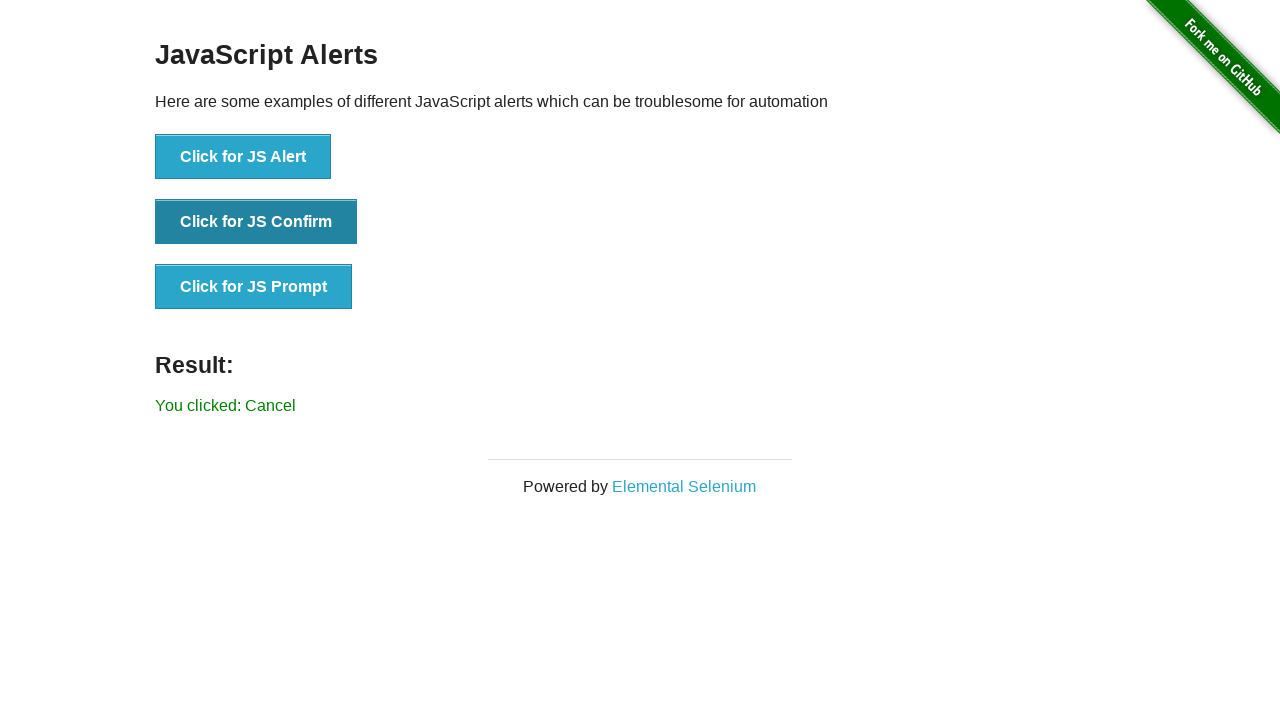